Tests an Angular practice form by filling various form fields including email, password, checkboxes, radio buttons, dropdowns, and text inputs, then submitting the form and verifying the success message

Starting URL: http://rahulshettyacademy.com/angularpractice/

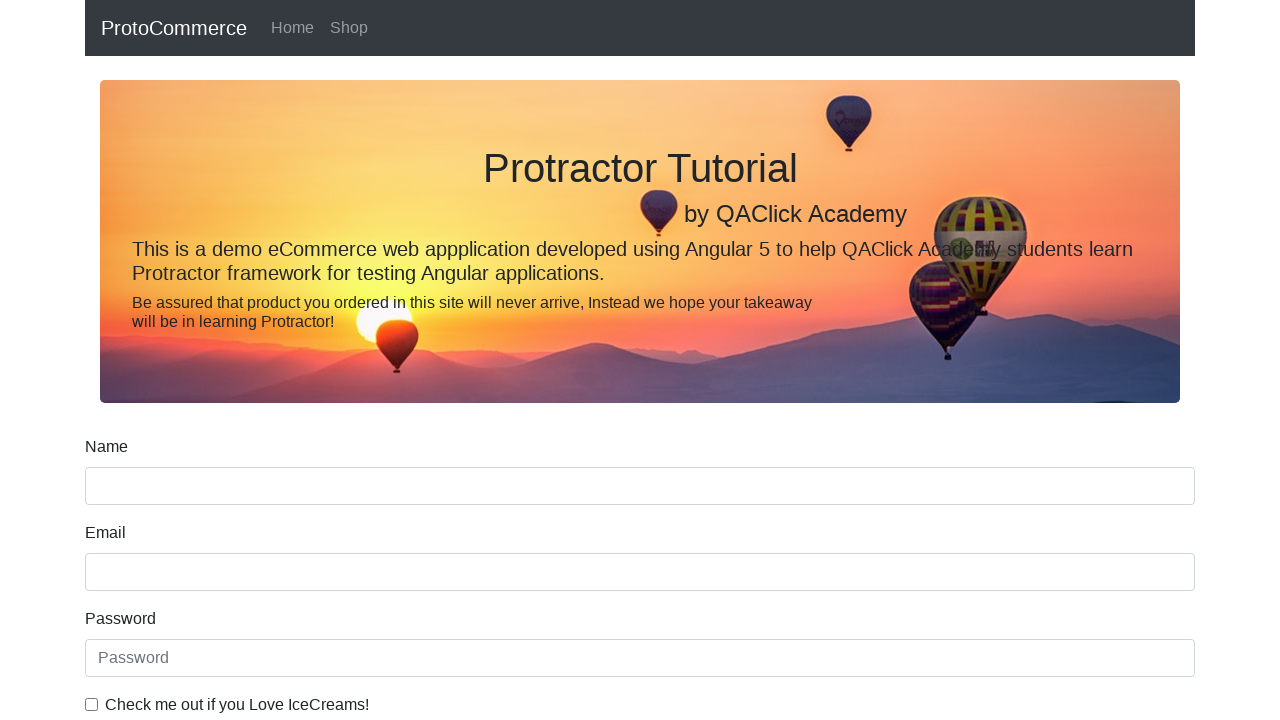

Filled email field with 'hello@gmail.com' on input[name='email']
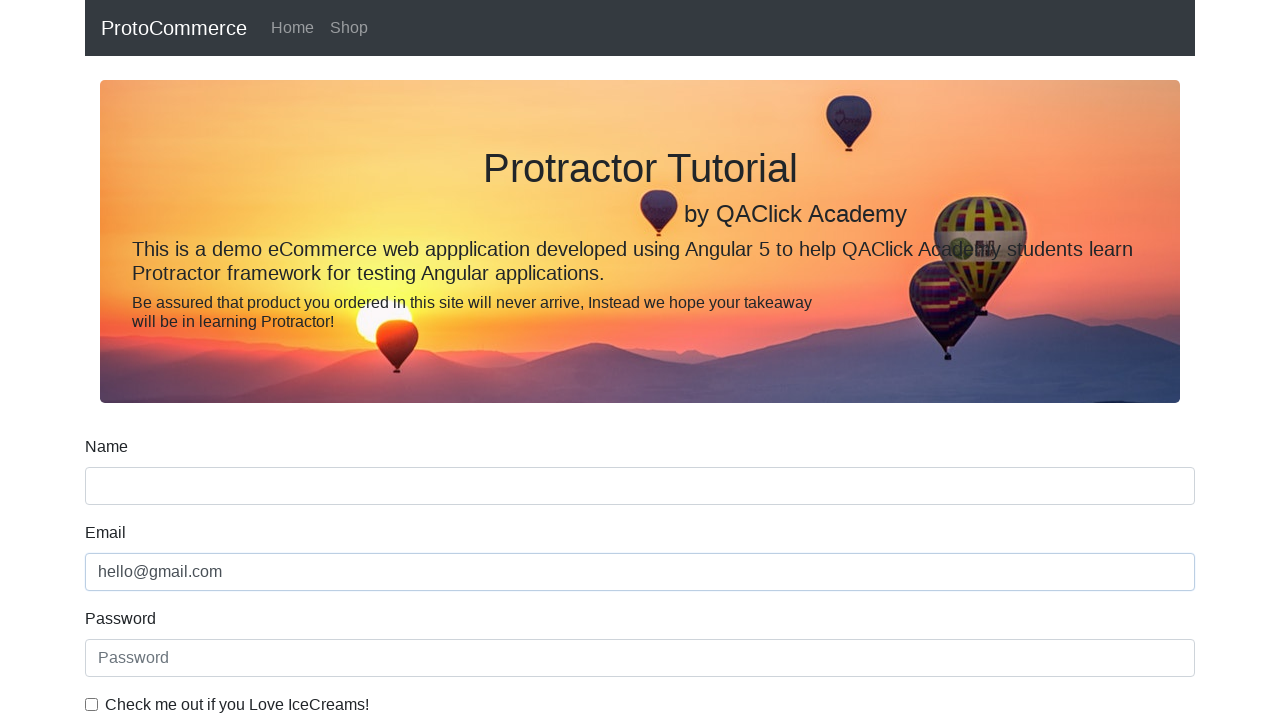

Filled password field with '123456' on #exampleInputPassword1
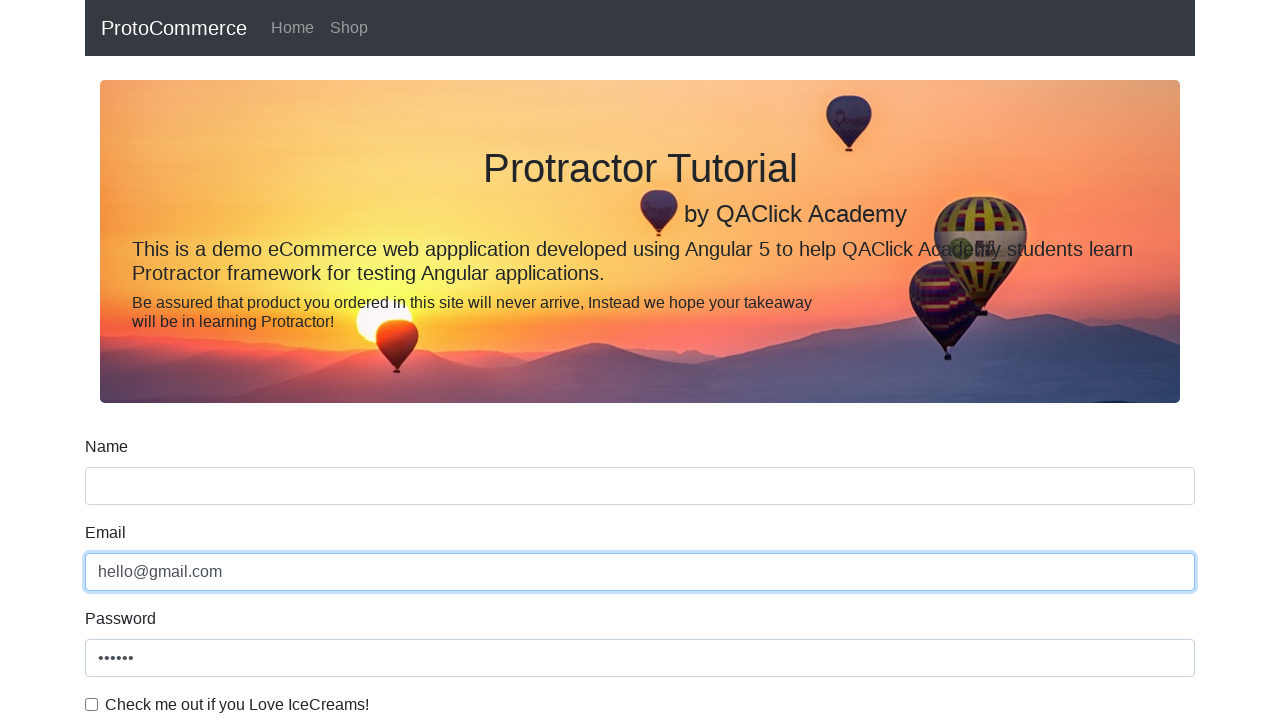

Clicked checkbox to enable agreement at (92, 704) on #exampleCheck1
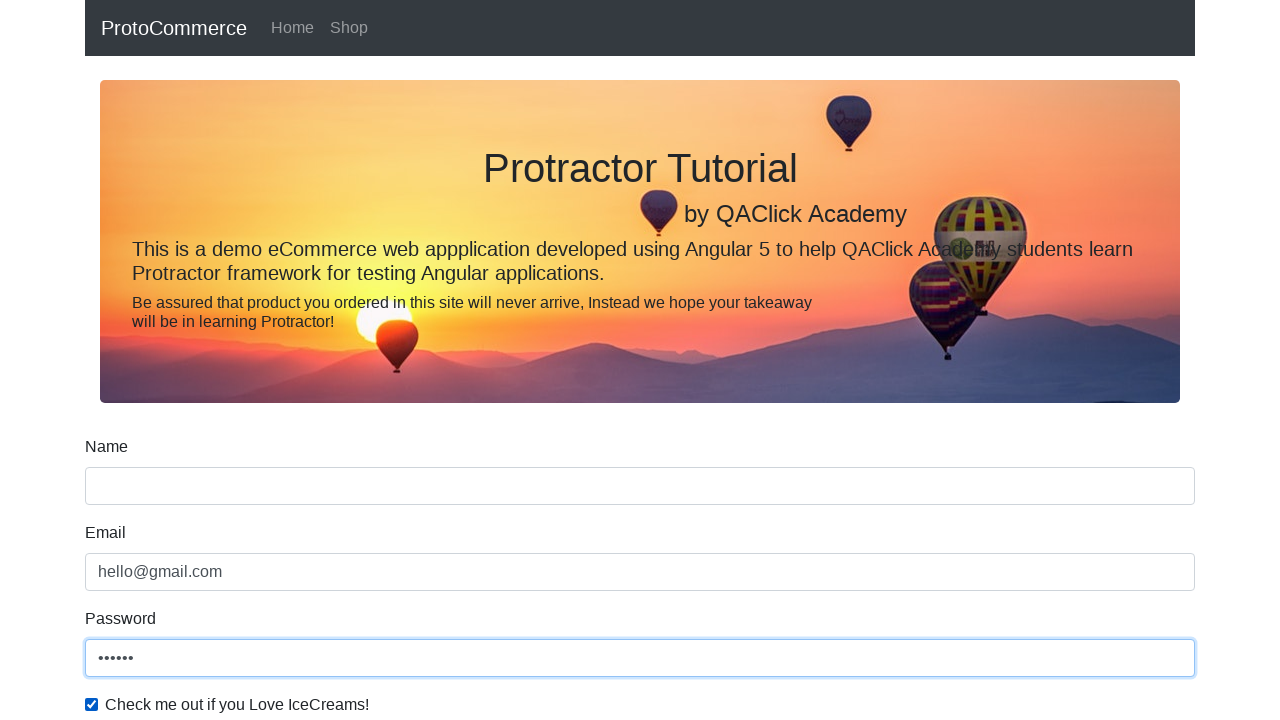

Clicked radio button for first option at (238, 360) on #inlineRadio1
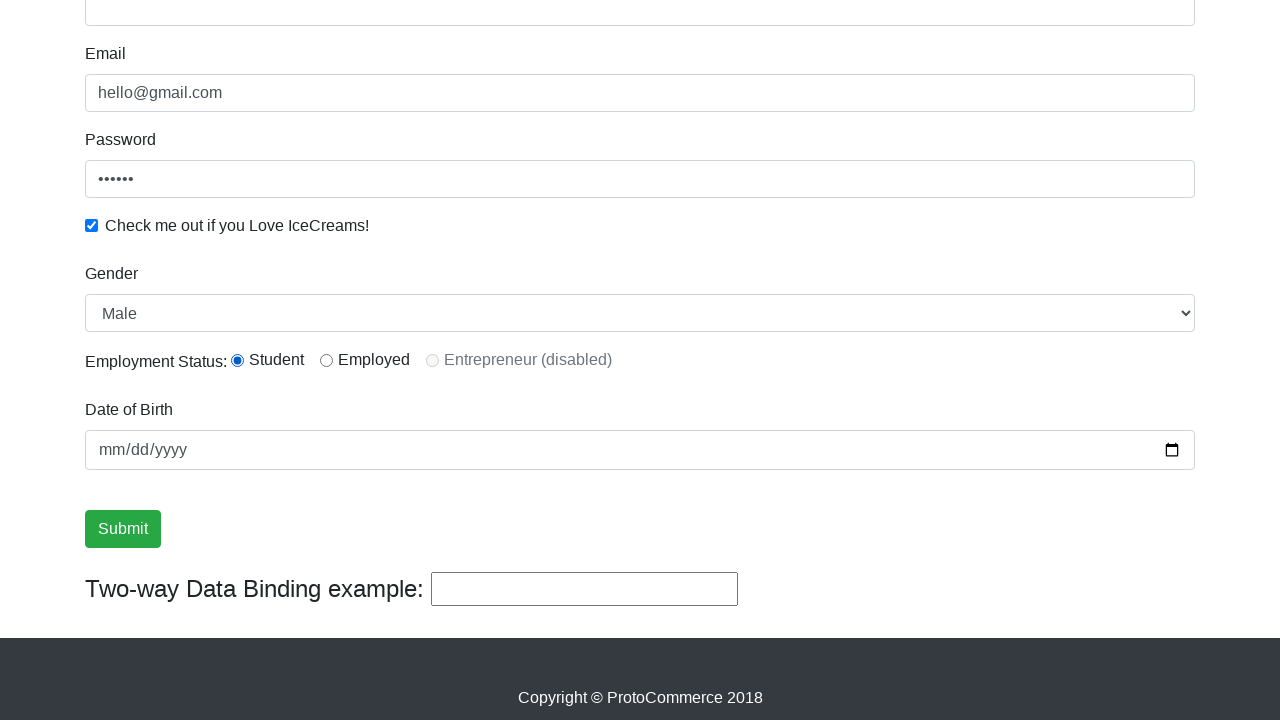

Selected 'Female' from dropdown on #exampleFormControlSelect1
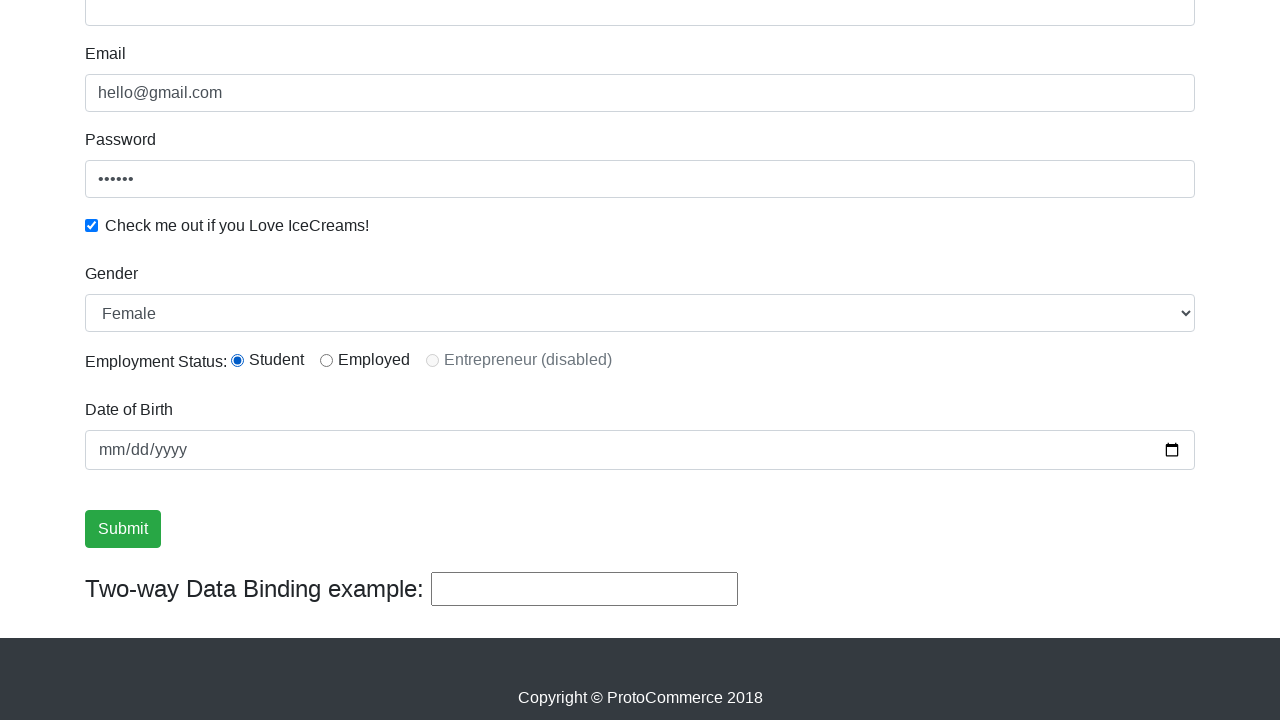

Selected option at index 0 (Male) from dropdown on #exampleFormControlSelect1
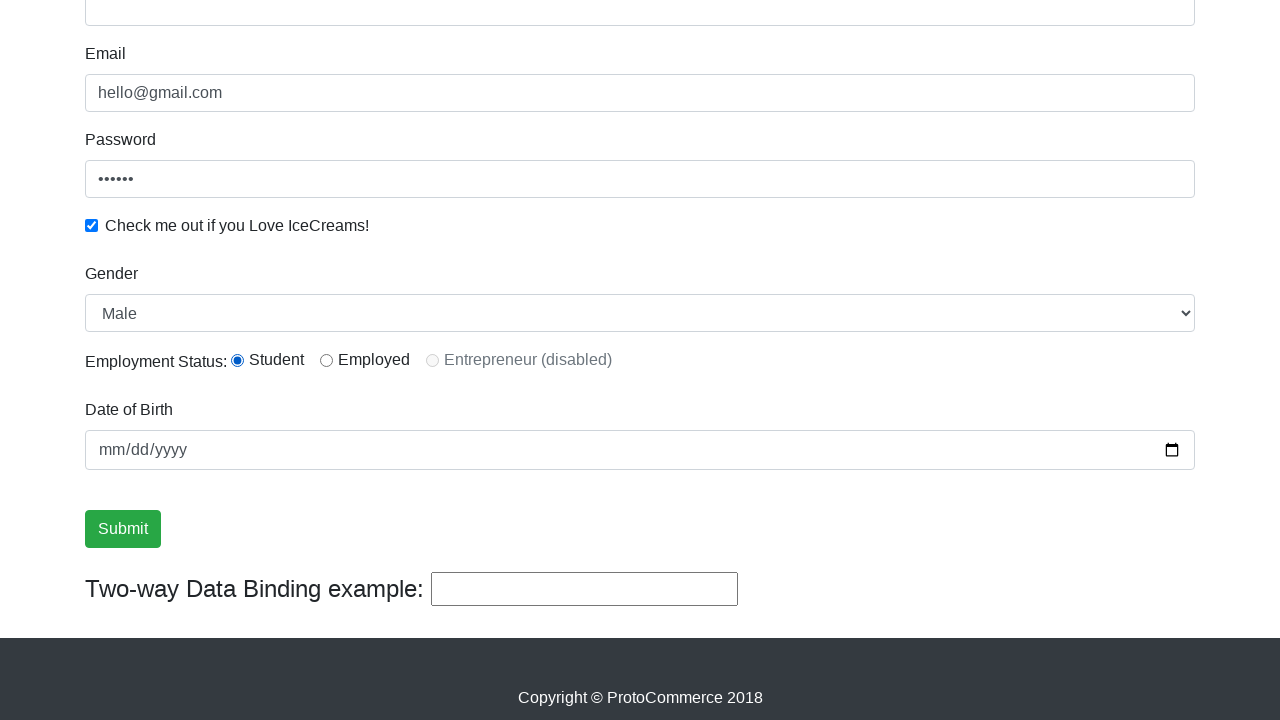

Filled name field with 'Selenium_Automation' on input[name='name']
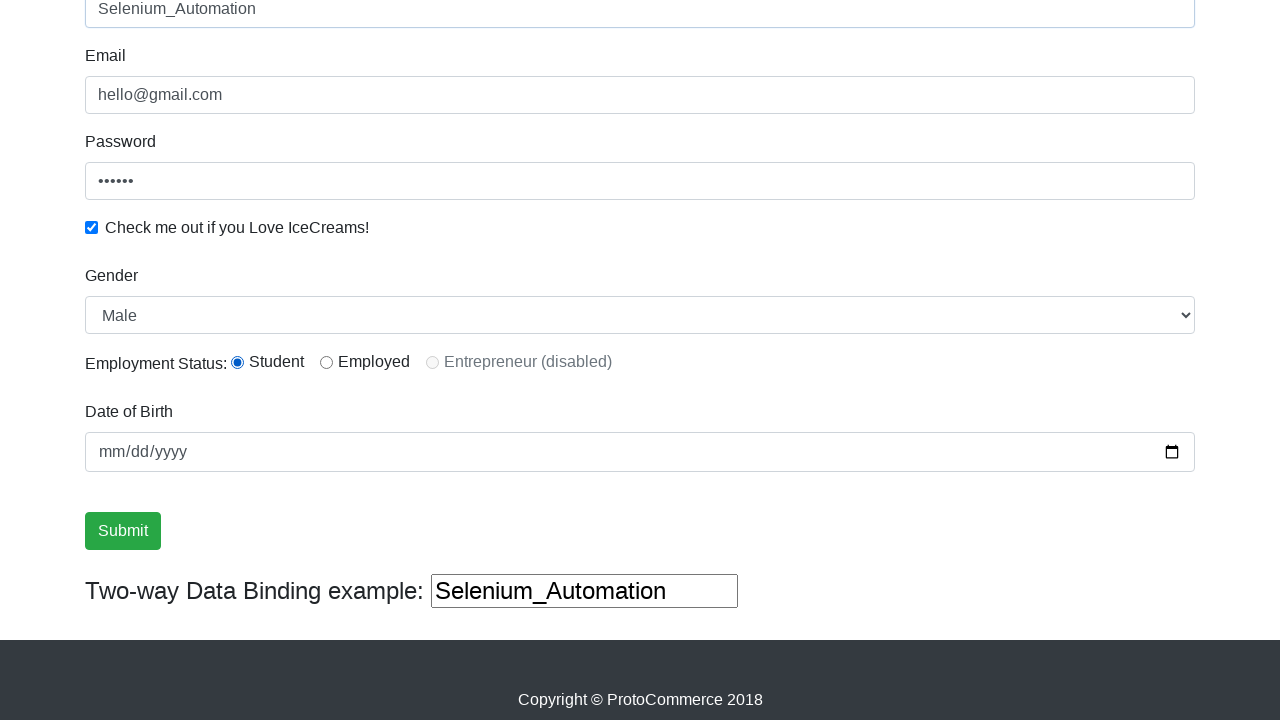

Clicked Submit button at (123, 531) on xpath=//input[@value='Submit']
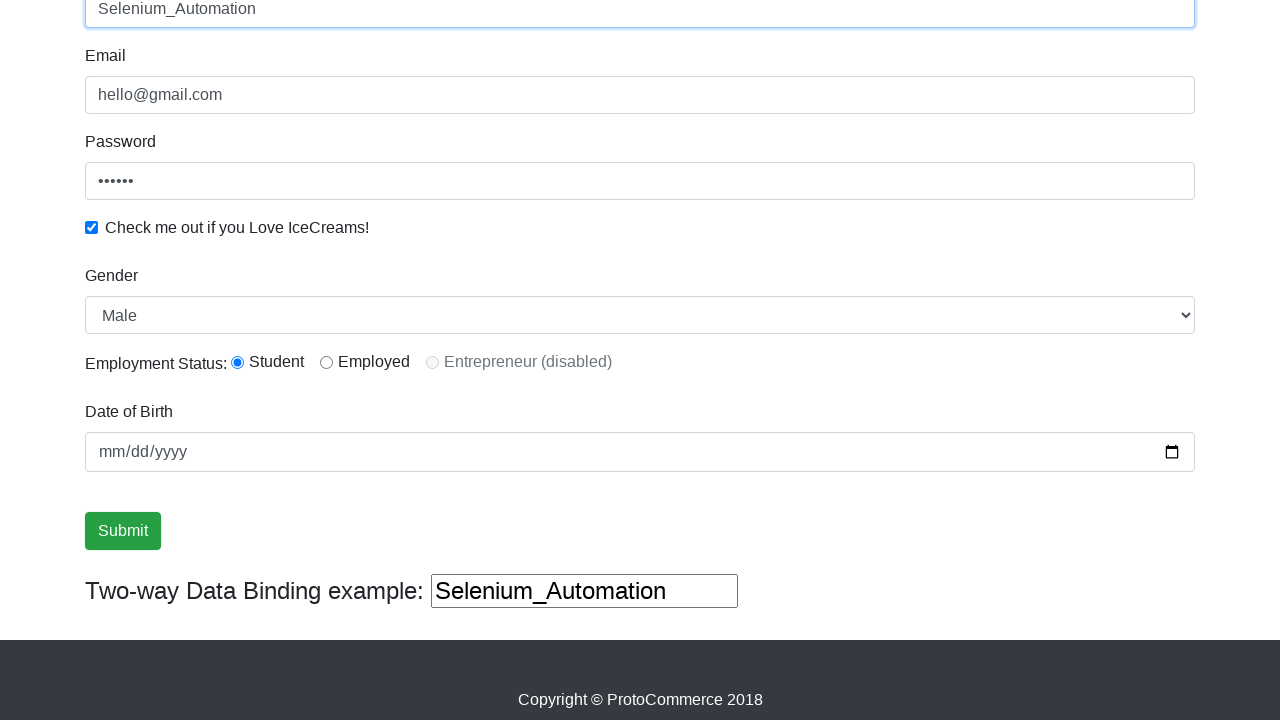

Success message appeared on page
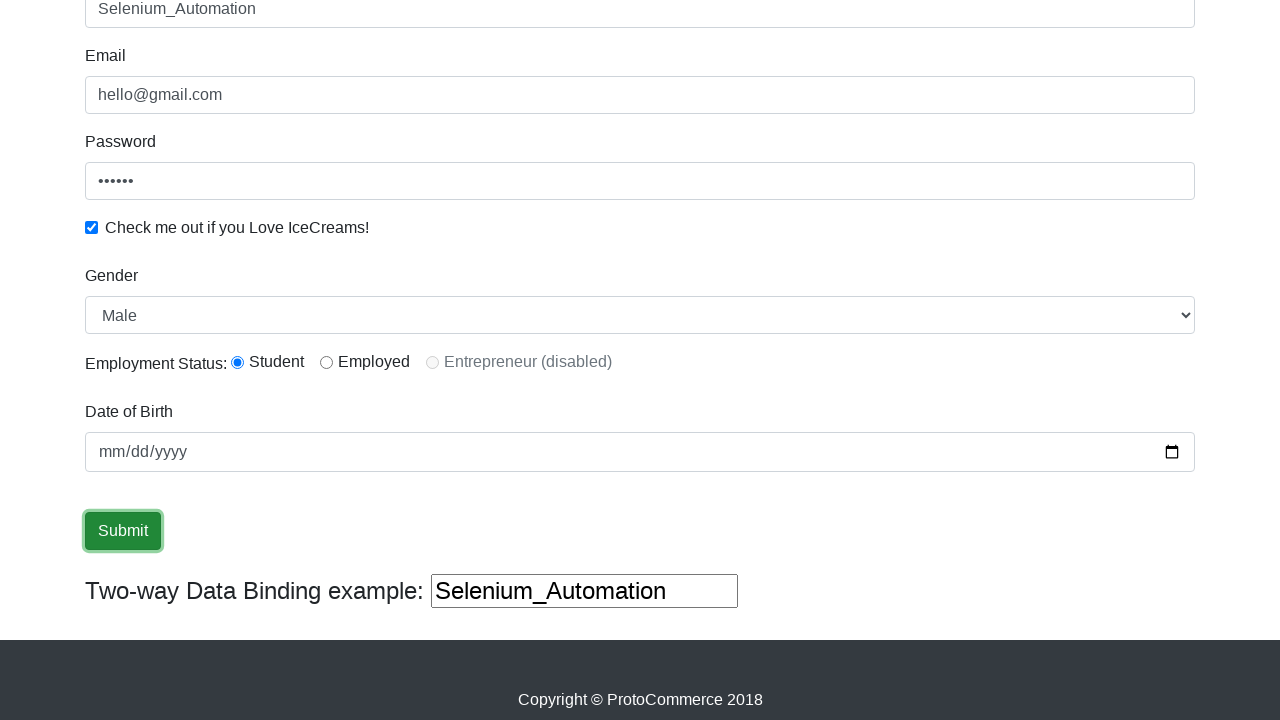

Retrieved success message text content
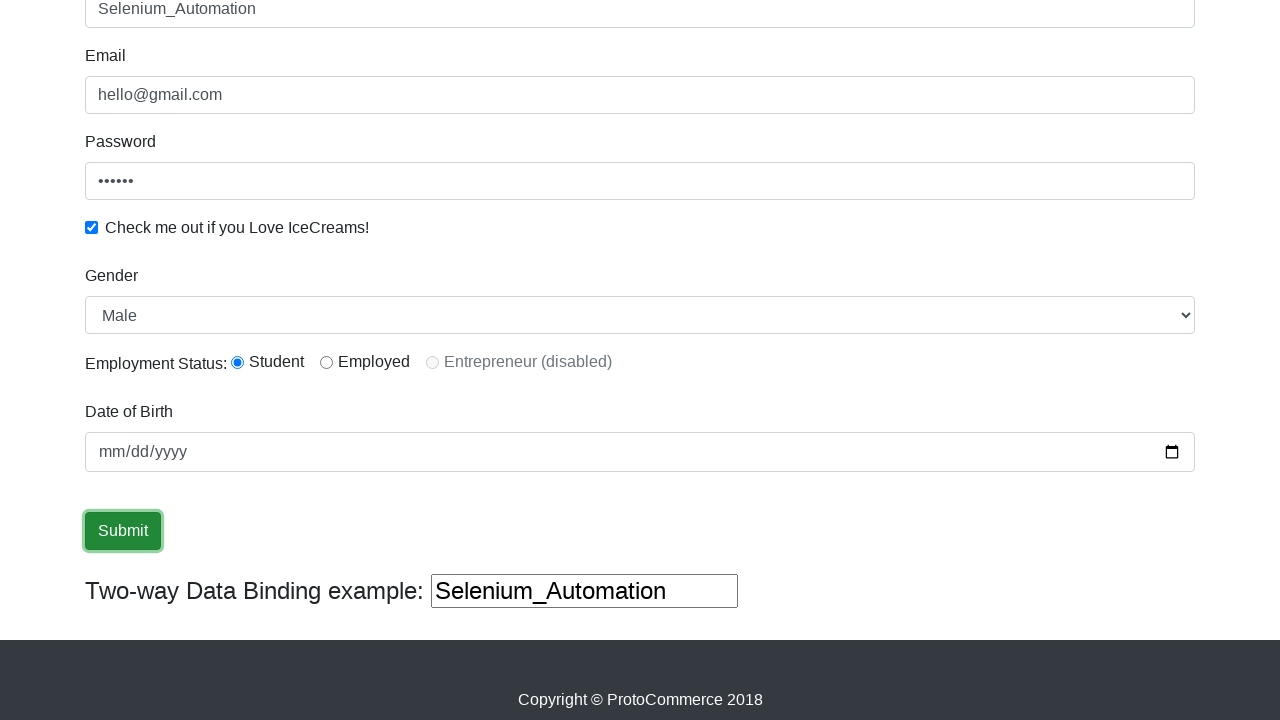

Verified that success message contains 'Success!'
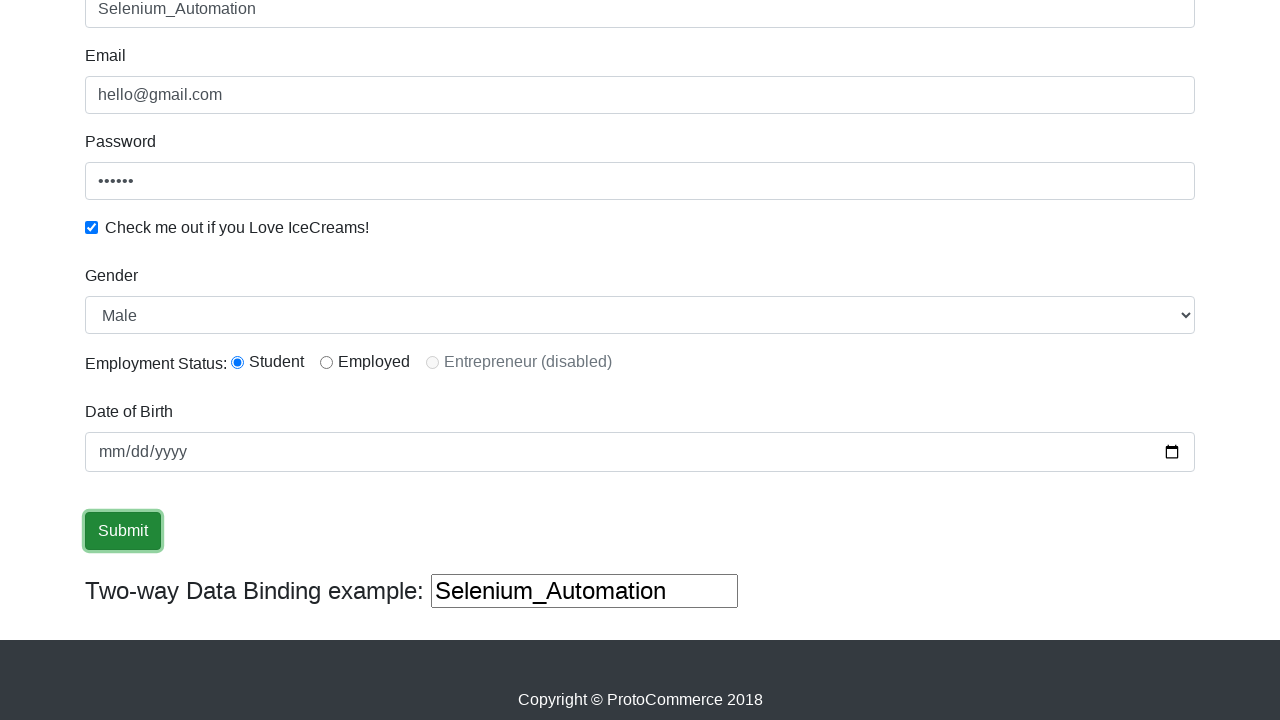

Filled text field with 'Hello!' on (//input[@type='text'])[3]
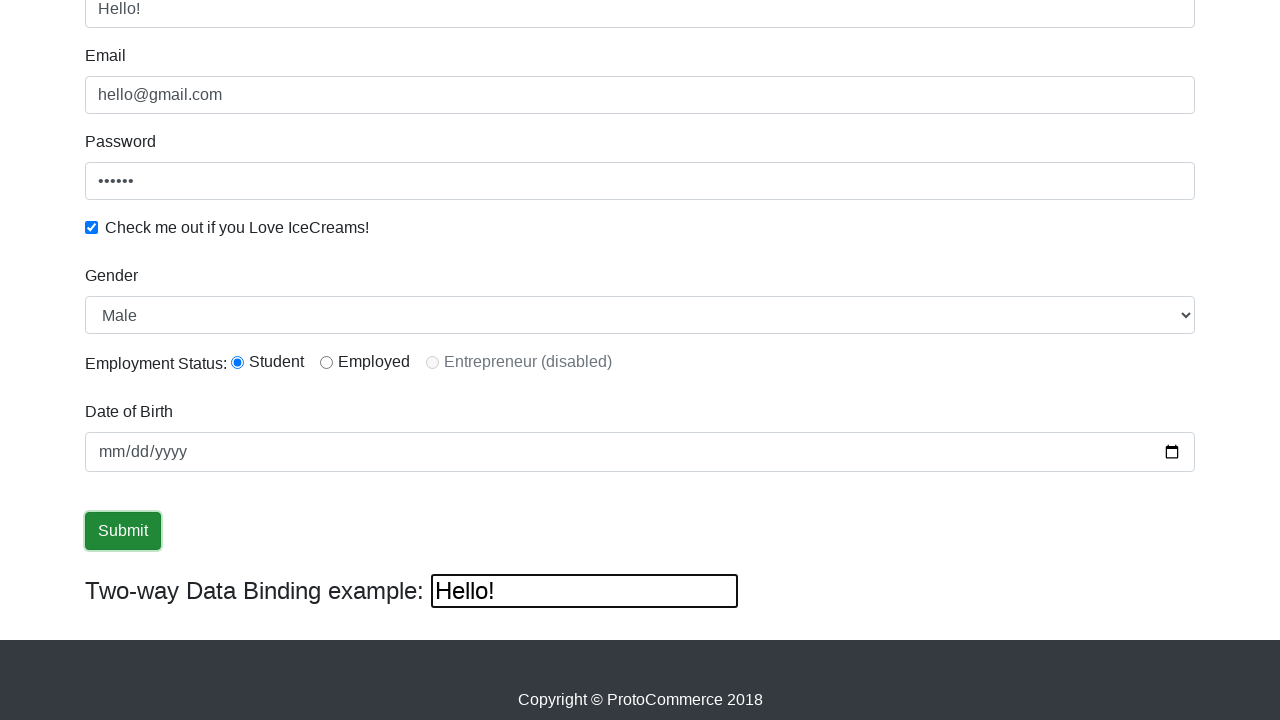

Cleared text field by filling with empty string on (//input[@type='text'])[3]
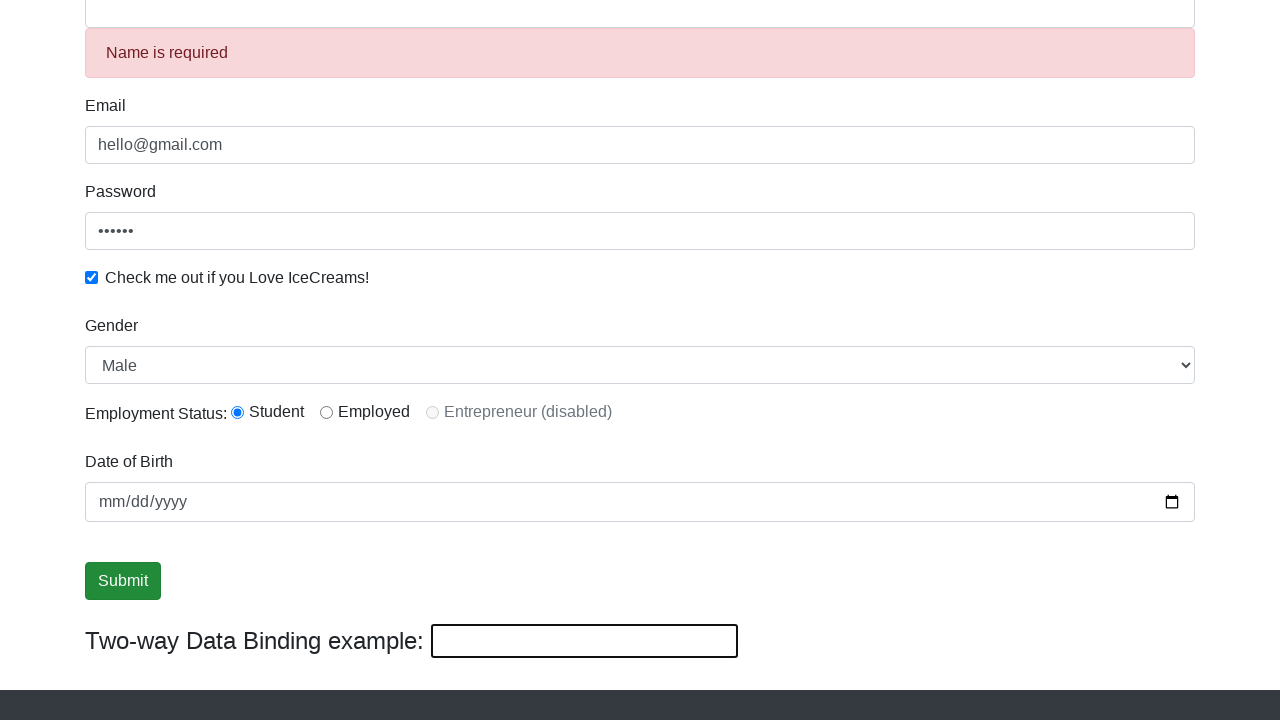

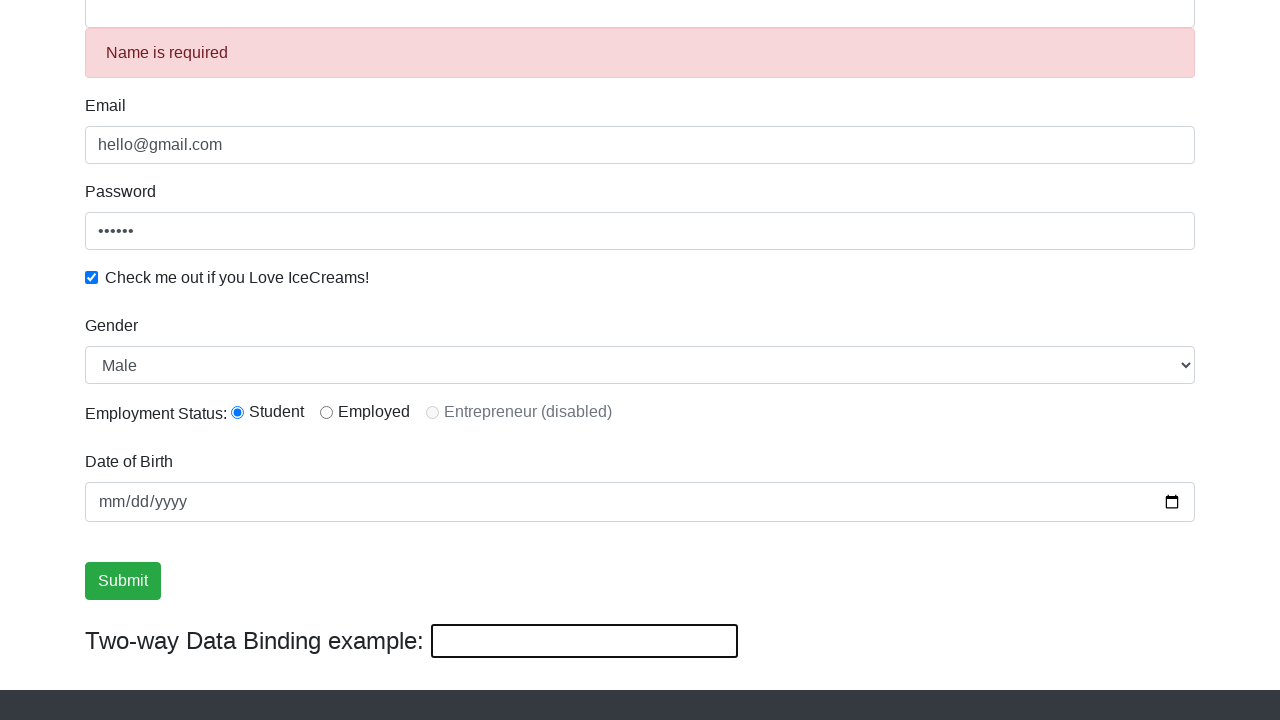